Tests static dropdown selection functionality by selecting currency options using three different methods: by index, by visible text, and by value attribute.

Starting URL: https://rahulshettyacademy.com/dropdownsPractise/

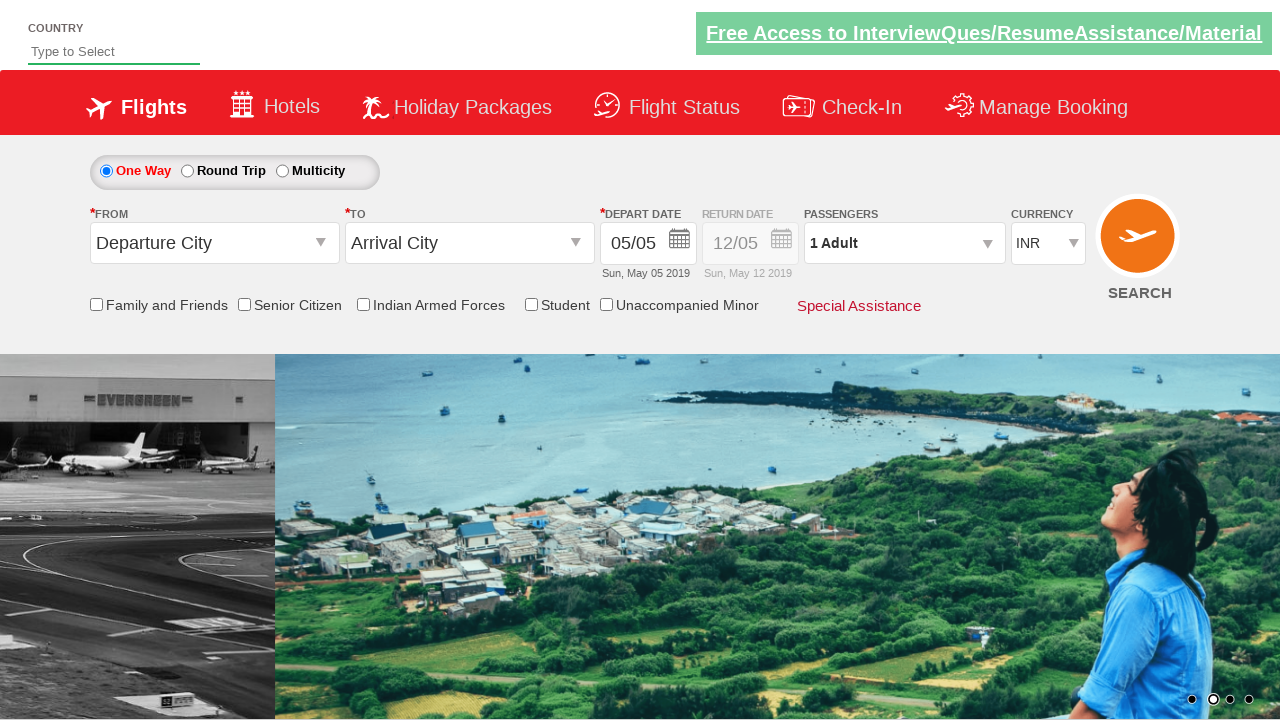

Currency dropdown selector loaded
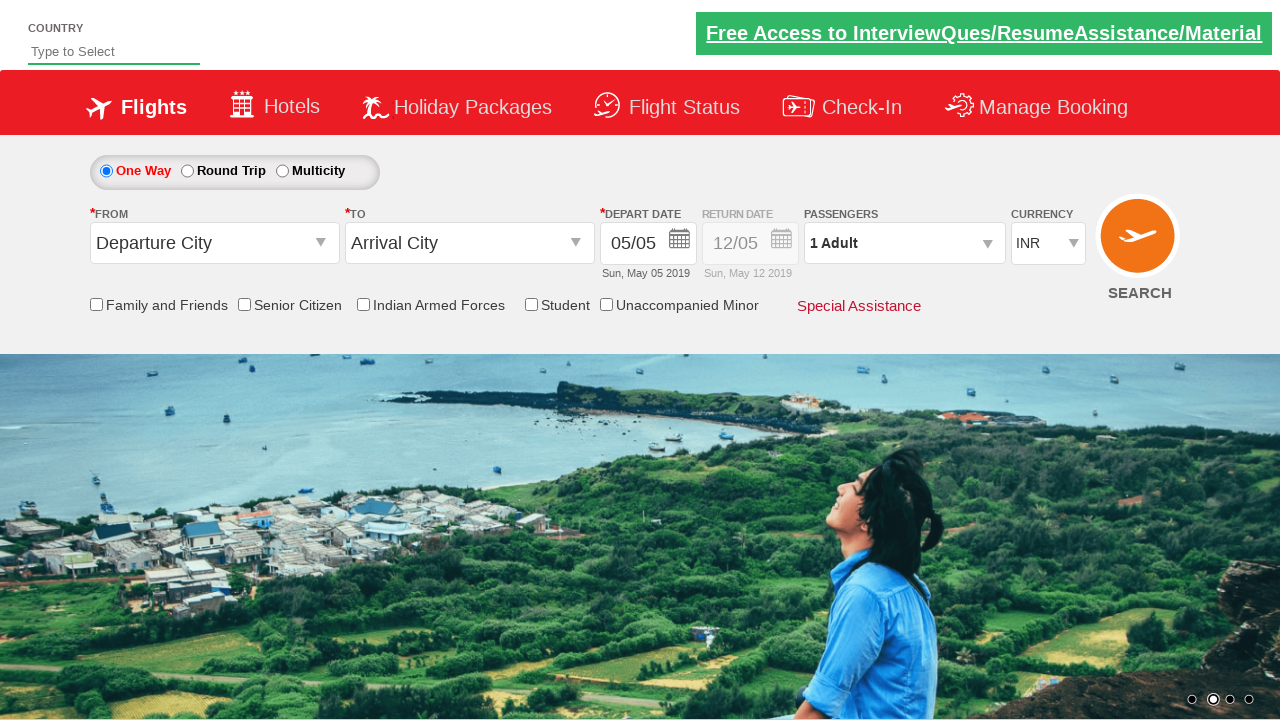

Selected currency dropdown option at index 0 on #ctl00_mainContent_DropDownListCurrency
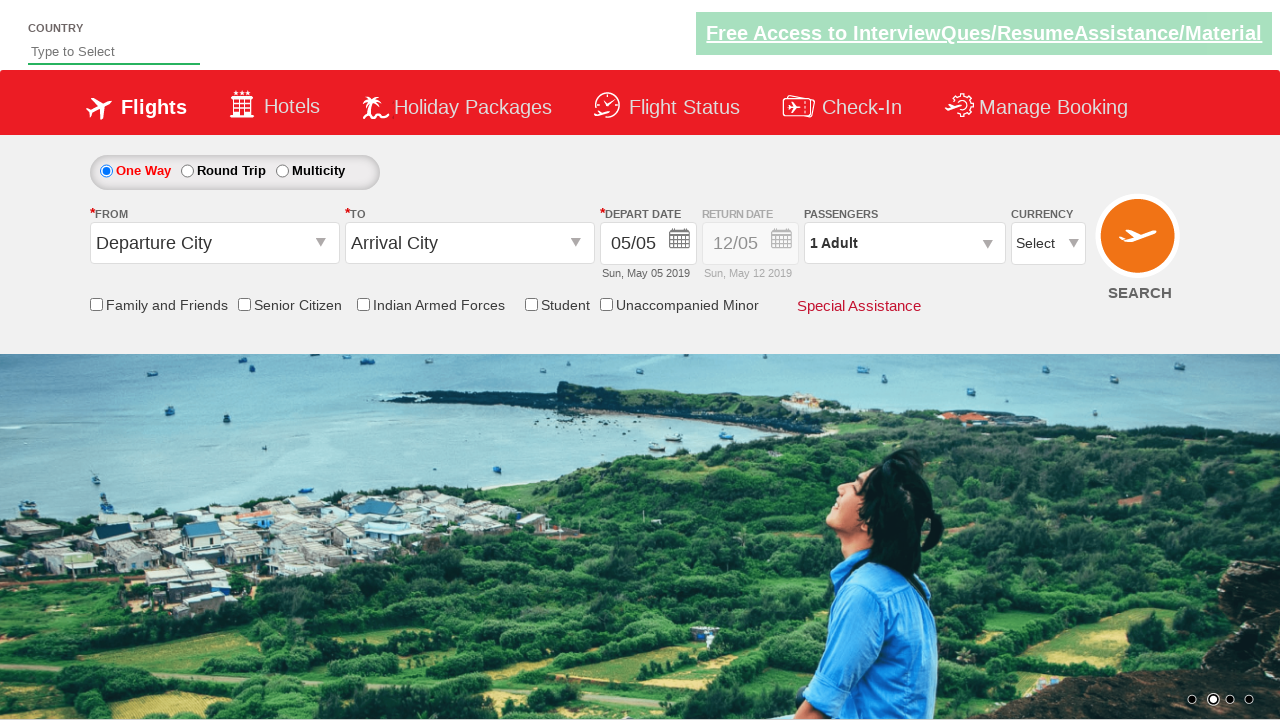

Selected currency dropdown option at index 1 on #ctl00_mainContent_DropDownListCurrency
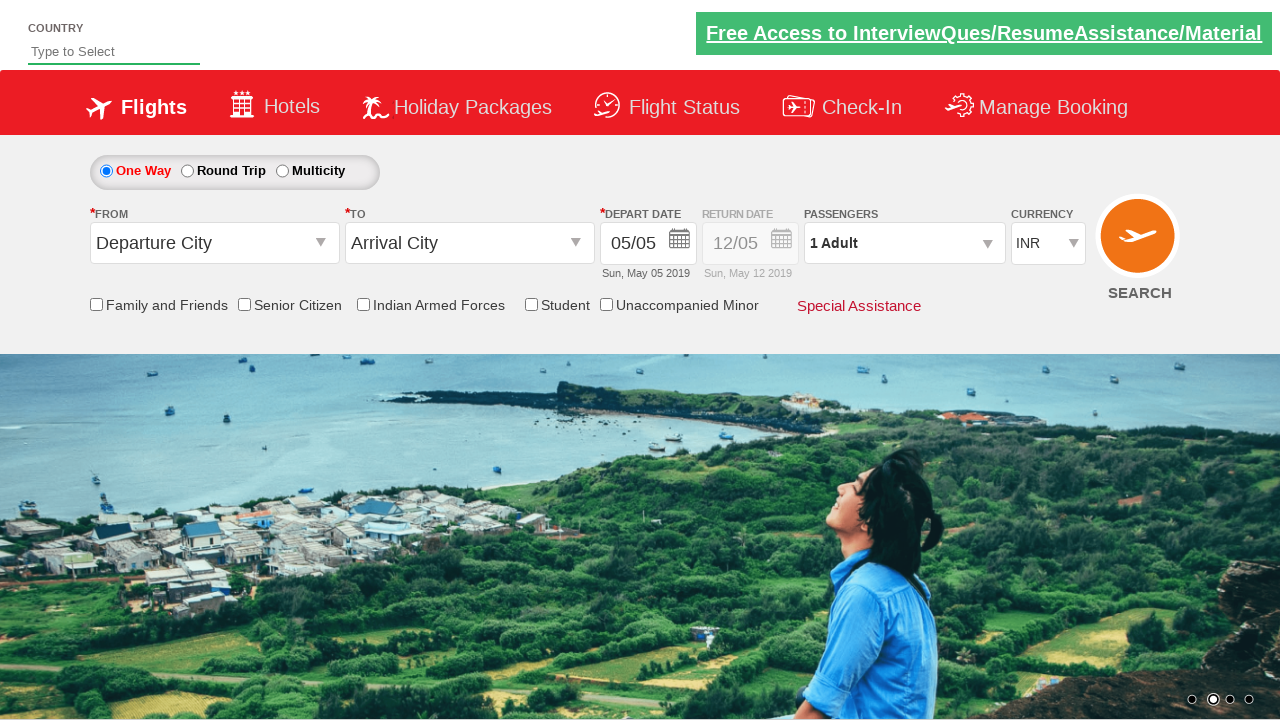

Selected currency dropdown option at index 2 on #ctl00_mainContent_DropDownListCurrency
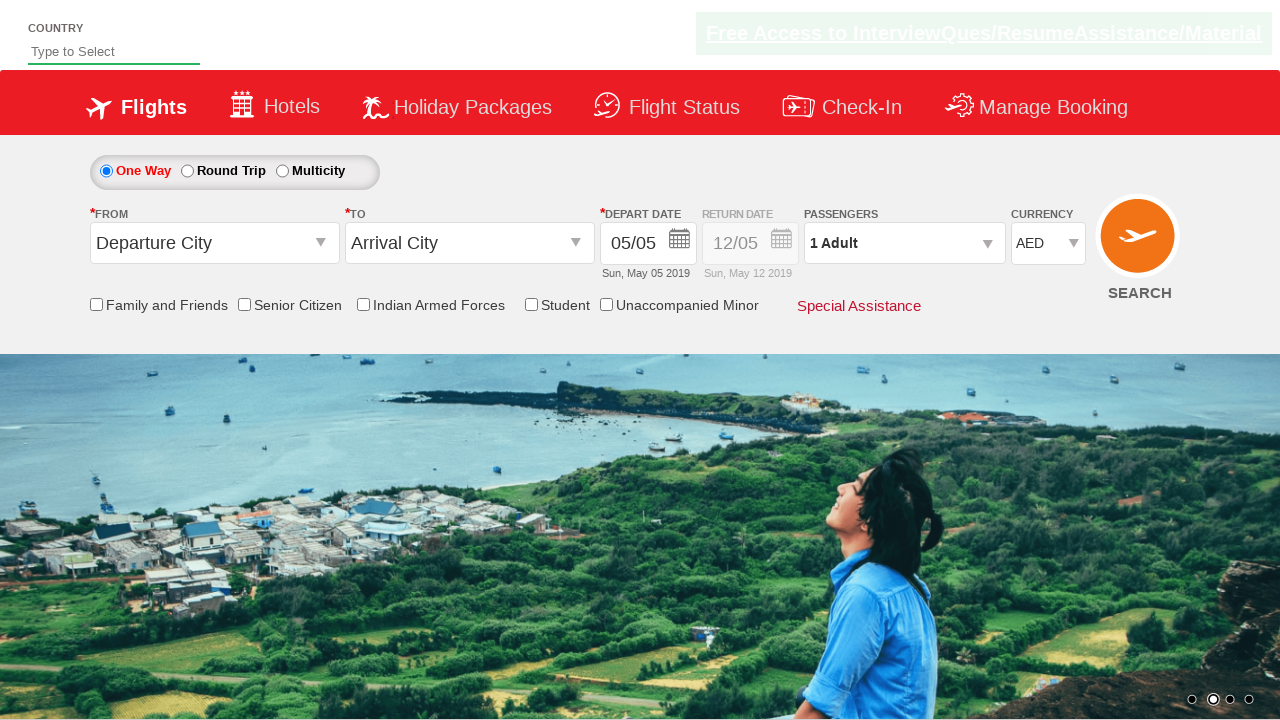

Selected currency dropdown option at index 3 on #ctl00_mainContent_DropDownListCurrency
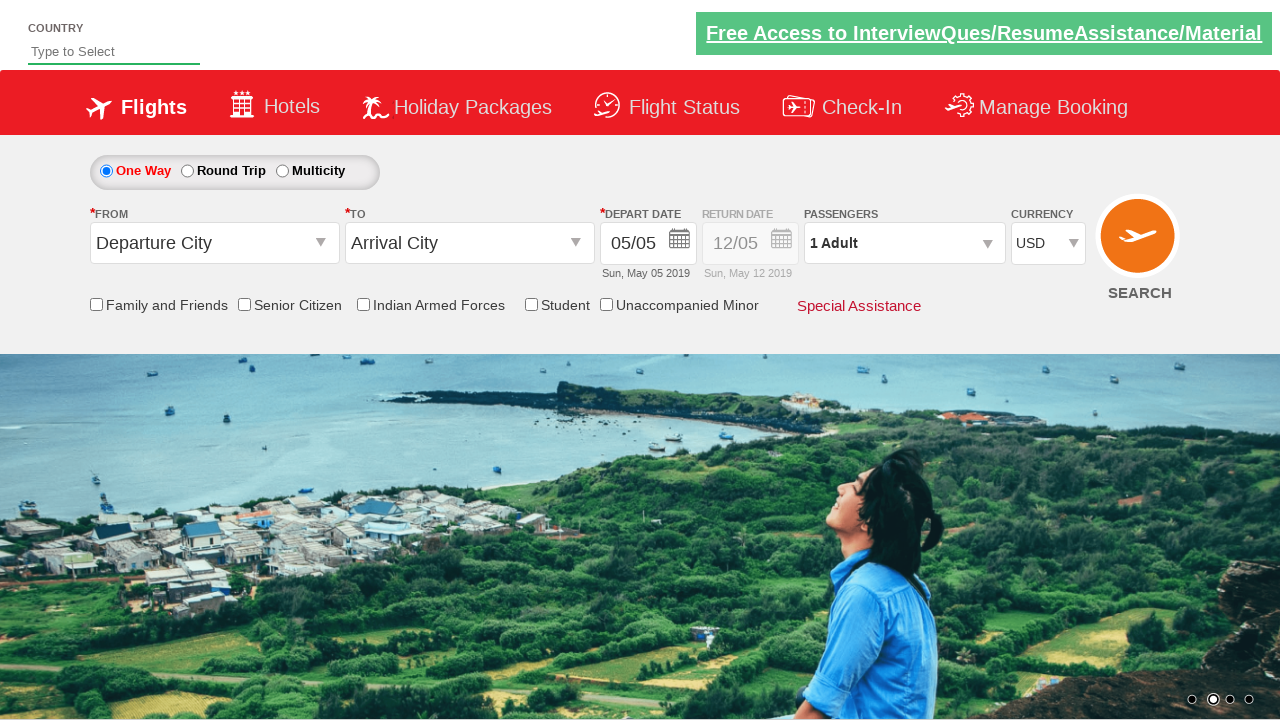

Selected currency 'INR' by visible text on #ctl00_mainContent_DropDownListCurrency
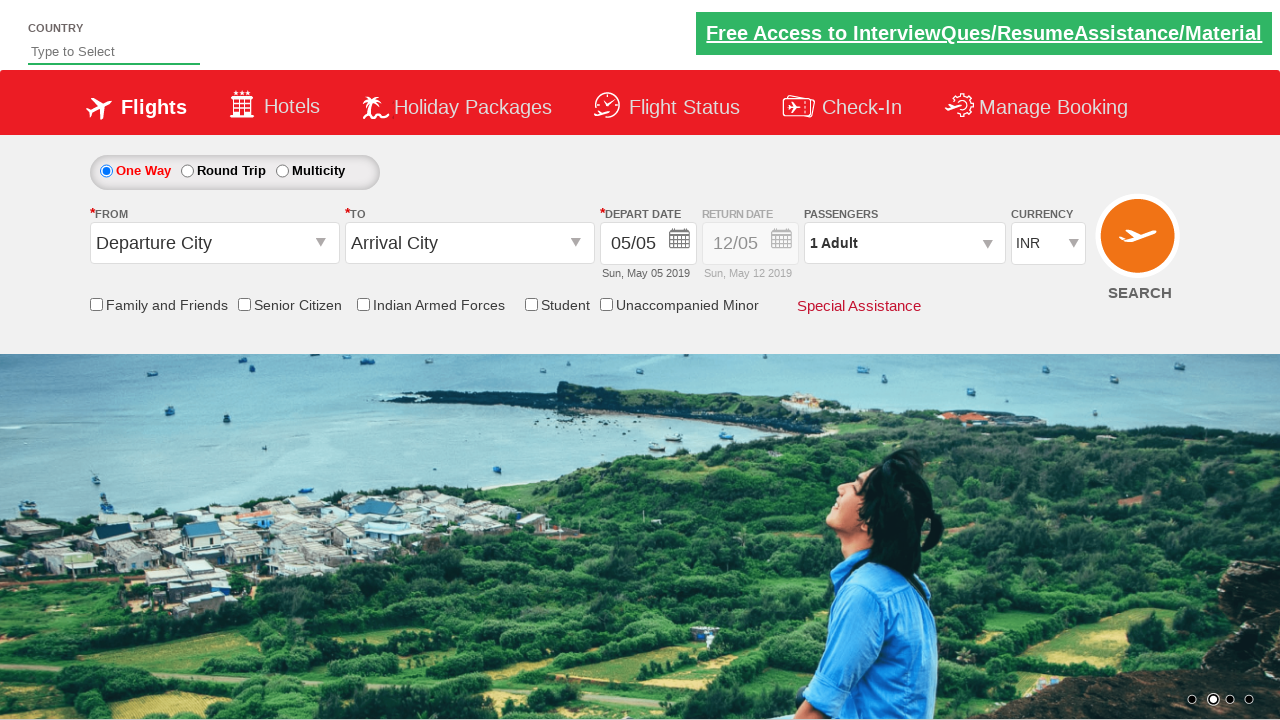

Selected currency 'AED' by visible text on #ctl00_mainContent_DropDownListCurrency
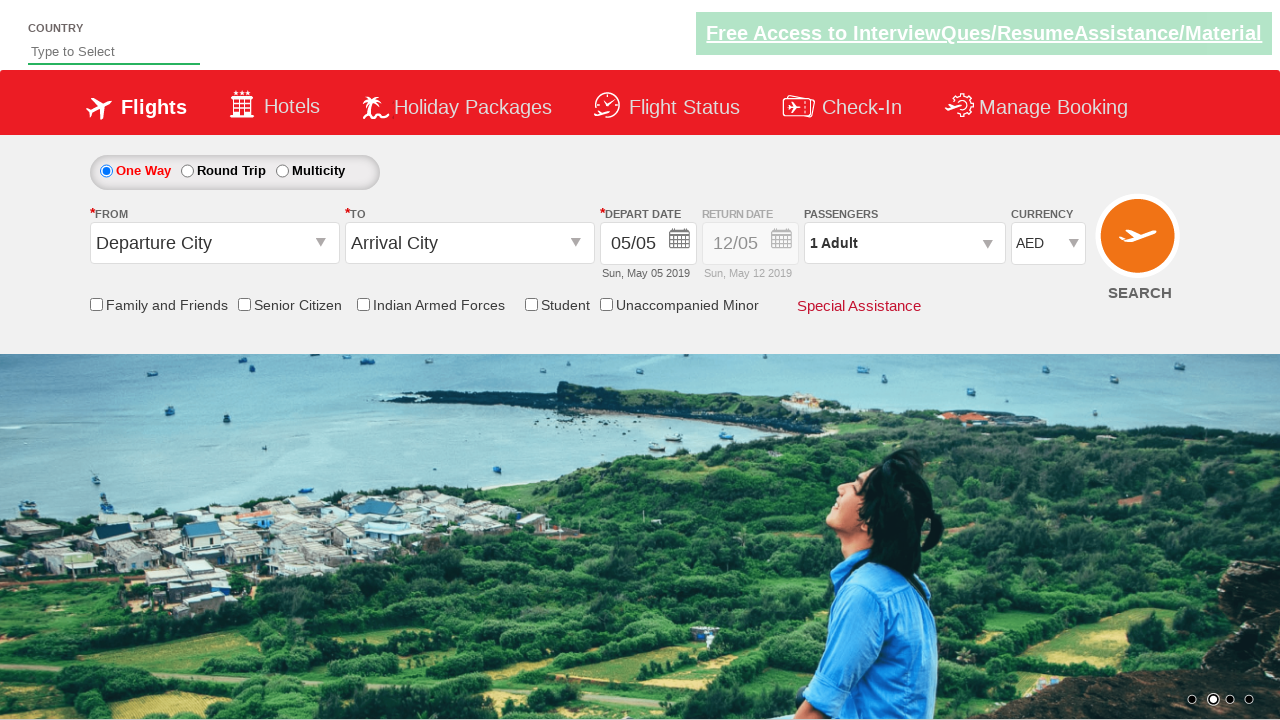

Selected currency 'USD' by visible text on #ctl00_mainContent_DropDownListCurrency
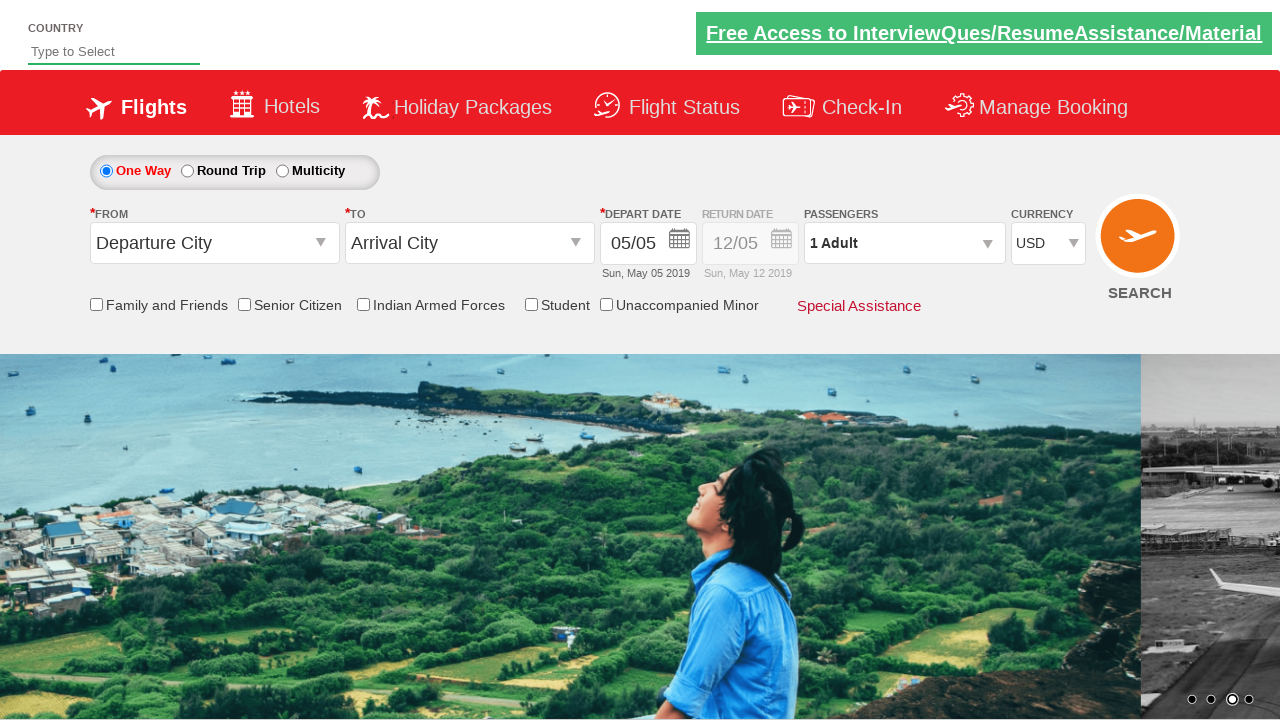

Selected currency 'INR' by value attribute on #ctl00_mainContent_DropDownListCurrency
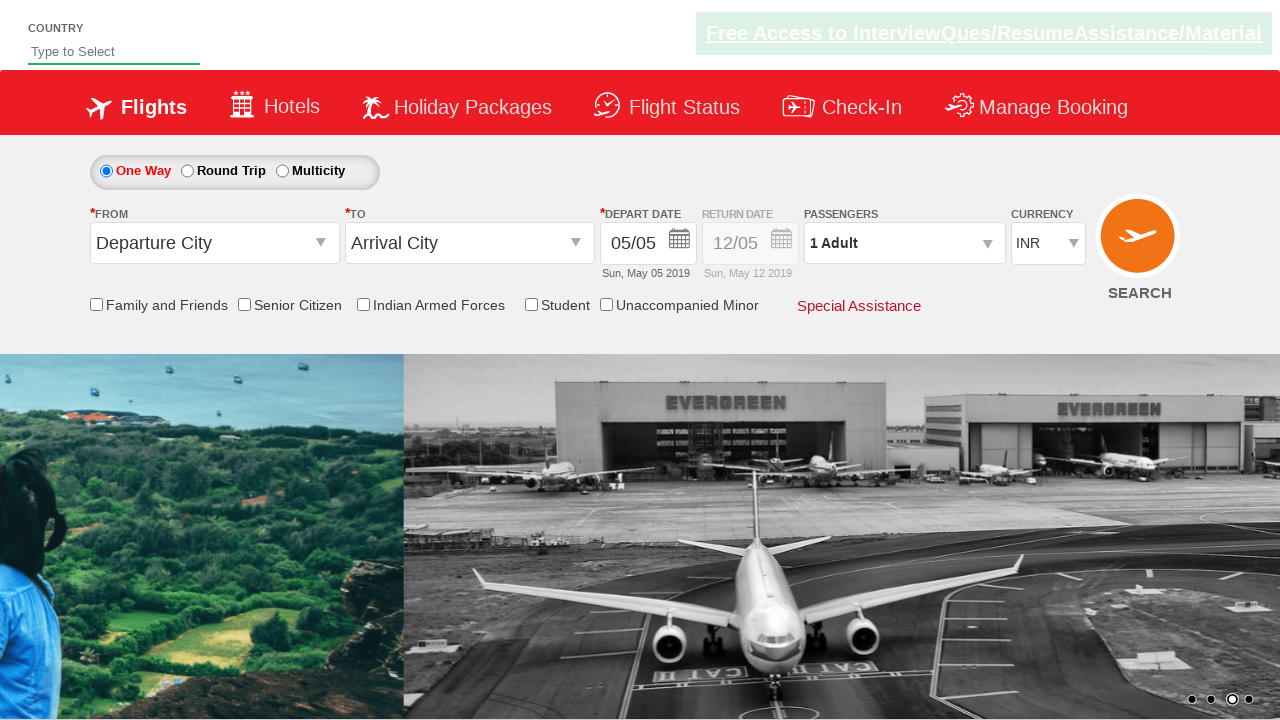

Selected currency 'AED' by value attribute on #ctl00_mainContent_DropDownListCurrency
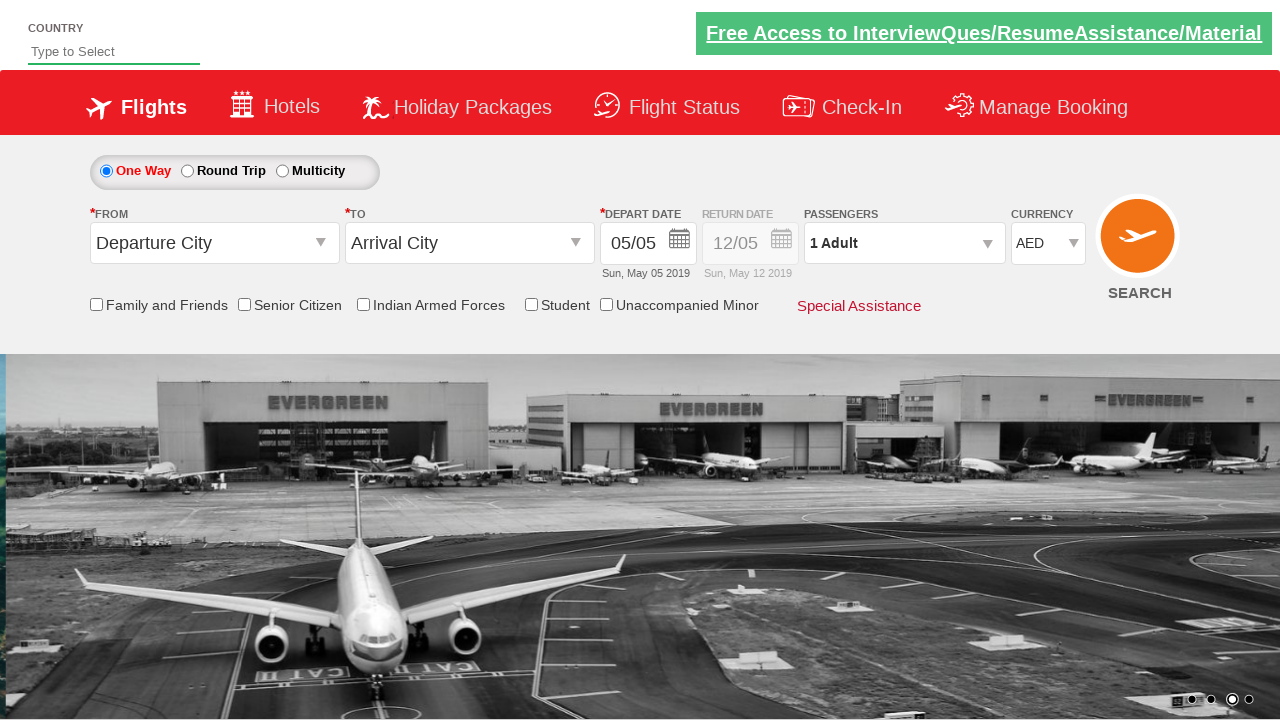

Selected currency 'USD' by value attribute on #ctl00_mainContent_DropDownListCurrency
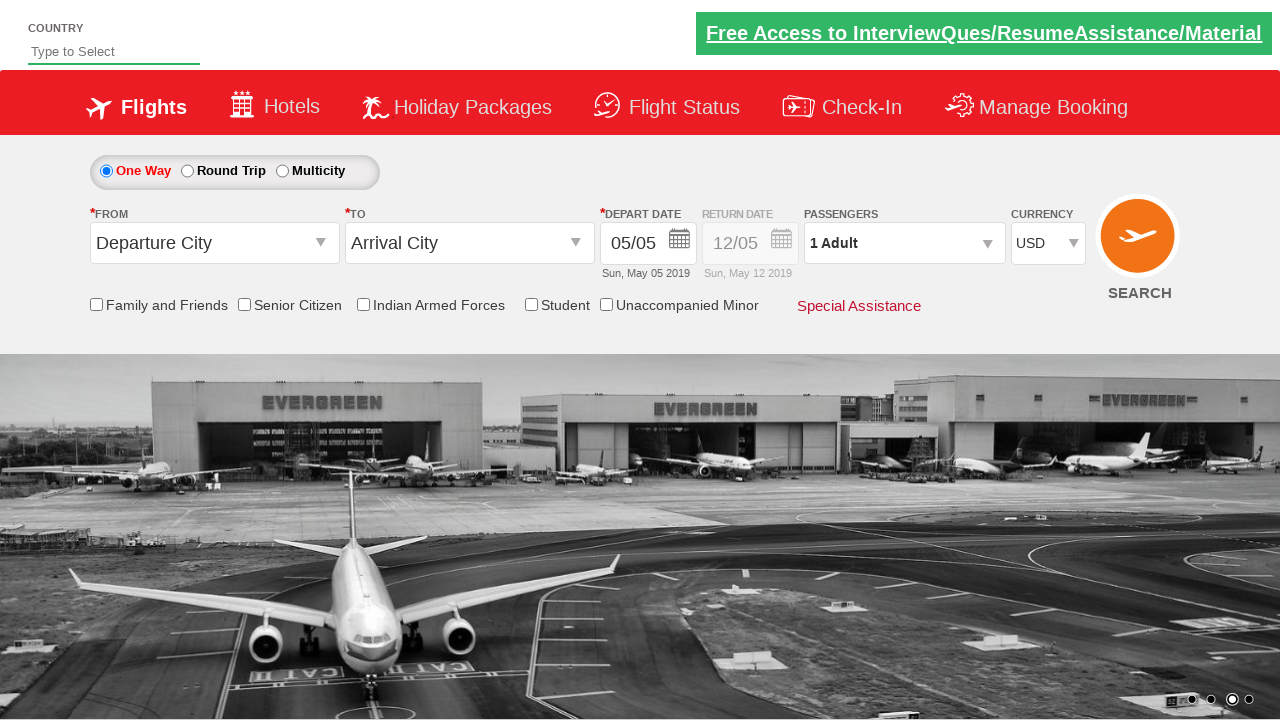

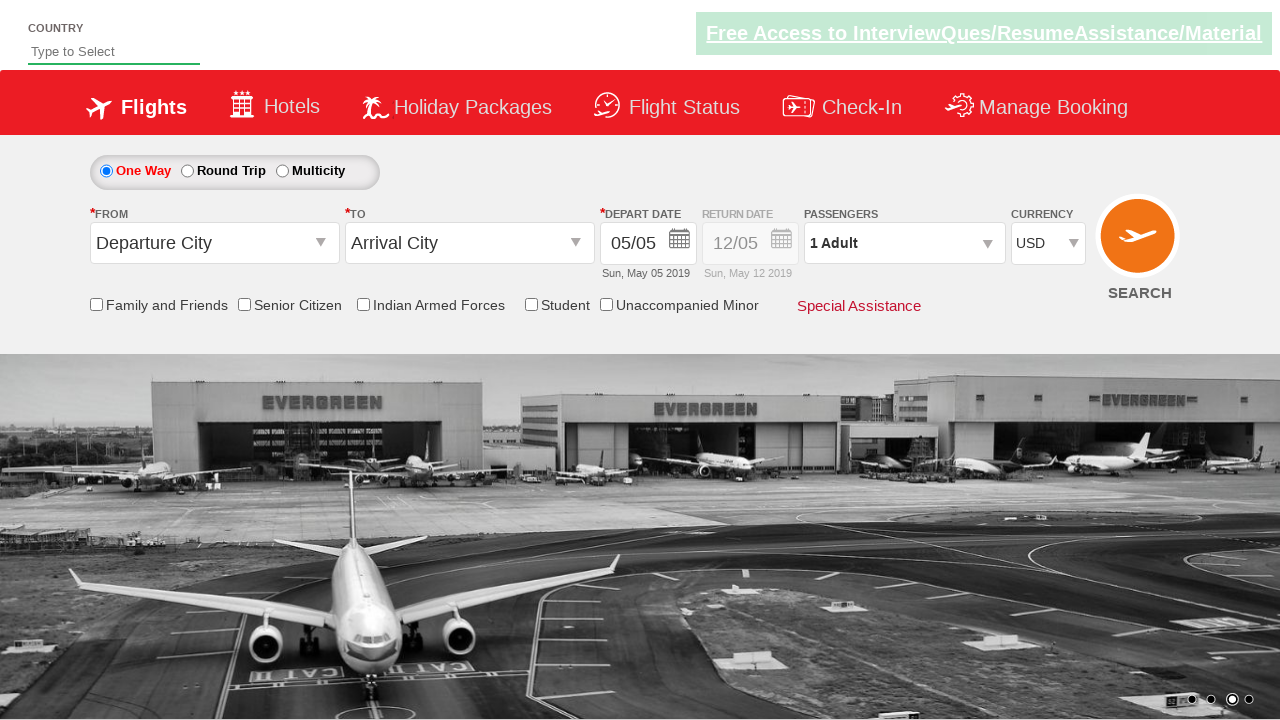